Navigates to the WCHT website and verifies the page loads by checking the title

Starting URL: https://www.wcht.org.uk/

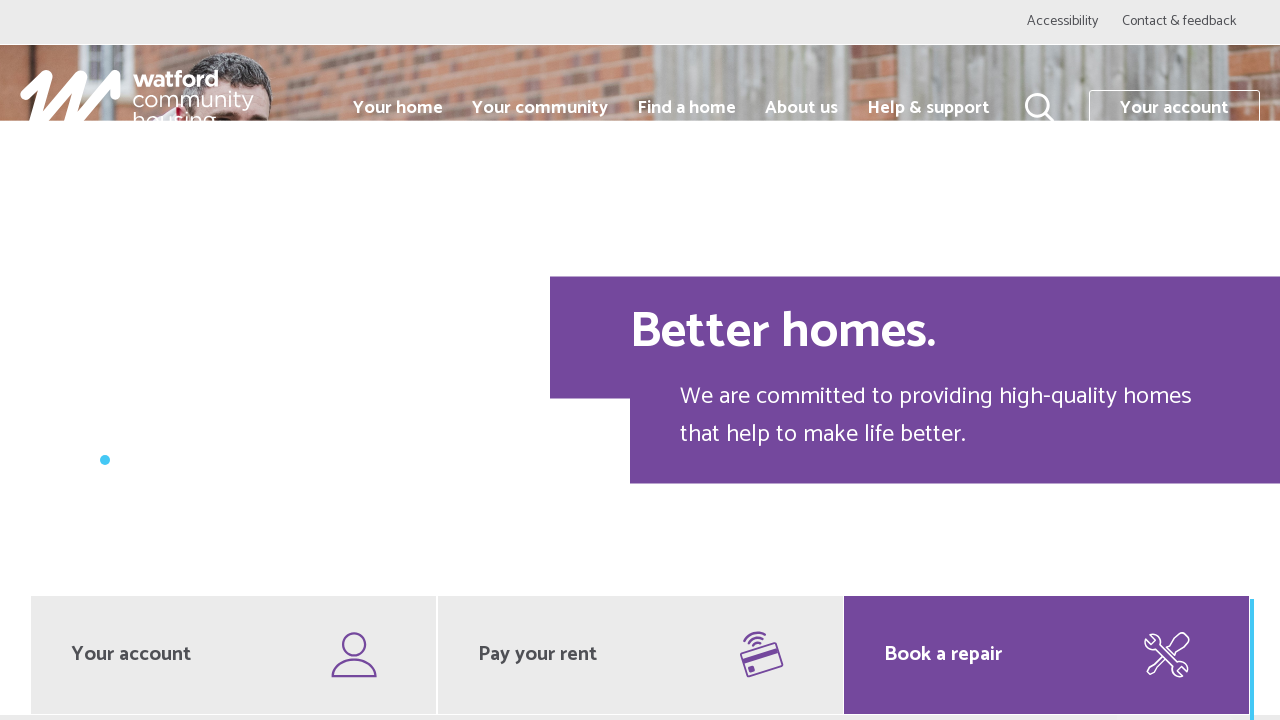

Retrieved page title from WCHT website
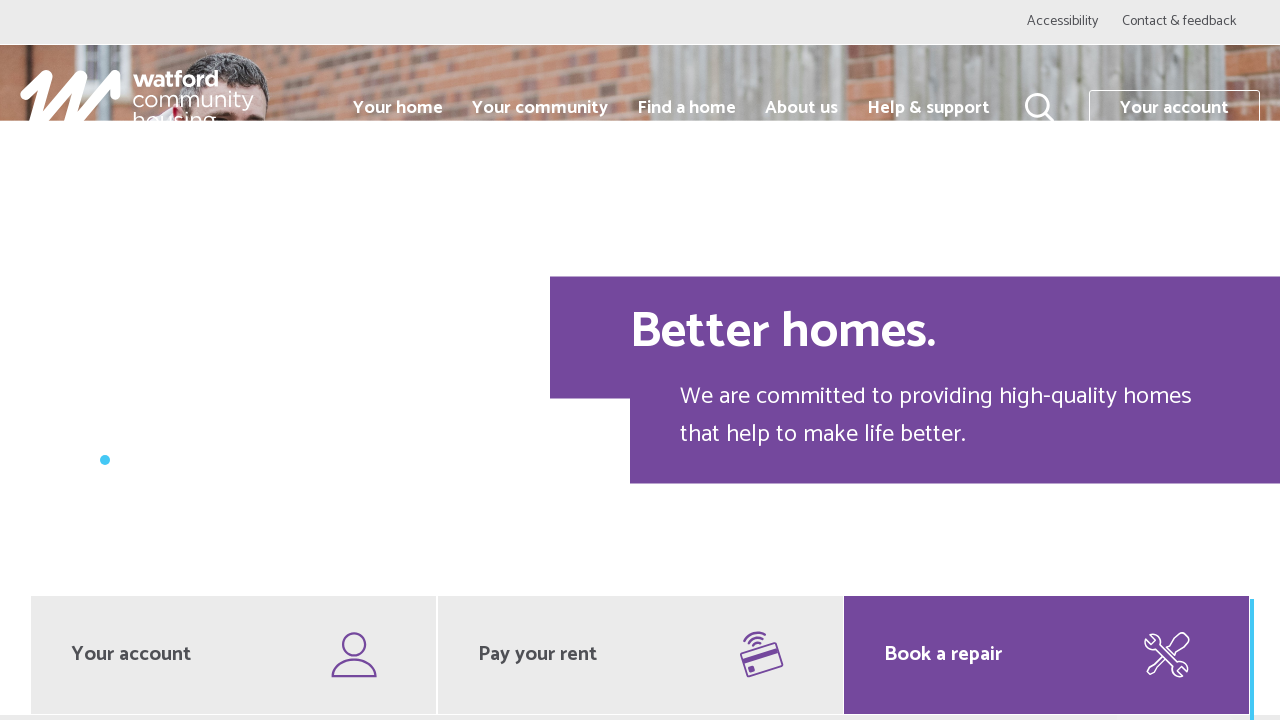

Printed page title to console
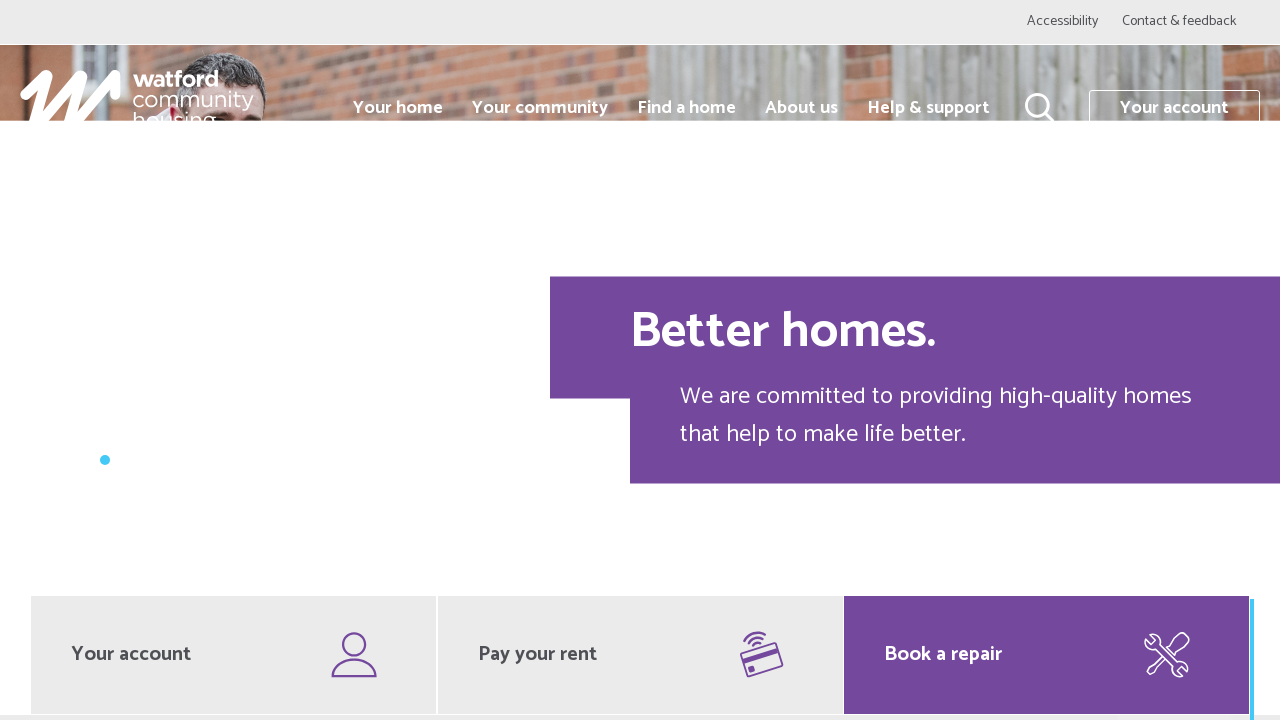

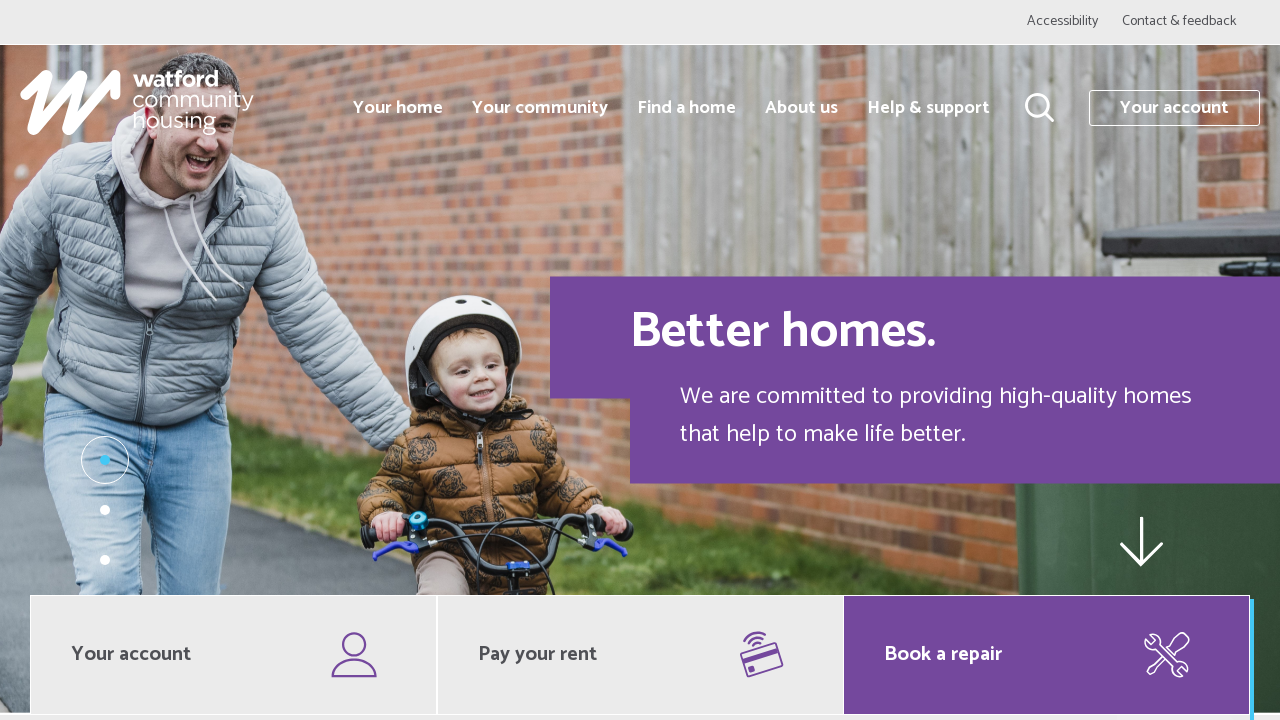